Tests user registration form by filling in username, email, password fields and handling cases where the username already exists by trying alternative usernames

Starting URL: https://advantageonlineshopping.com/#/register

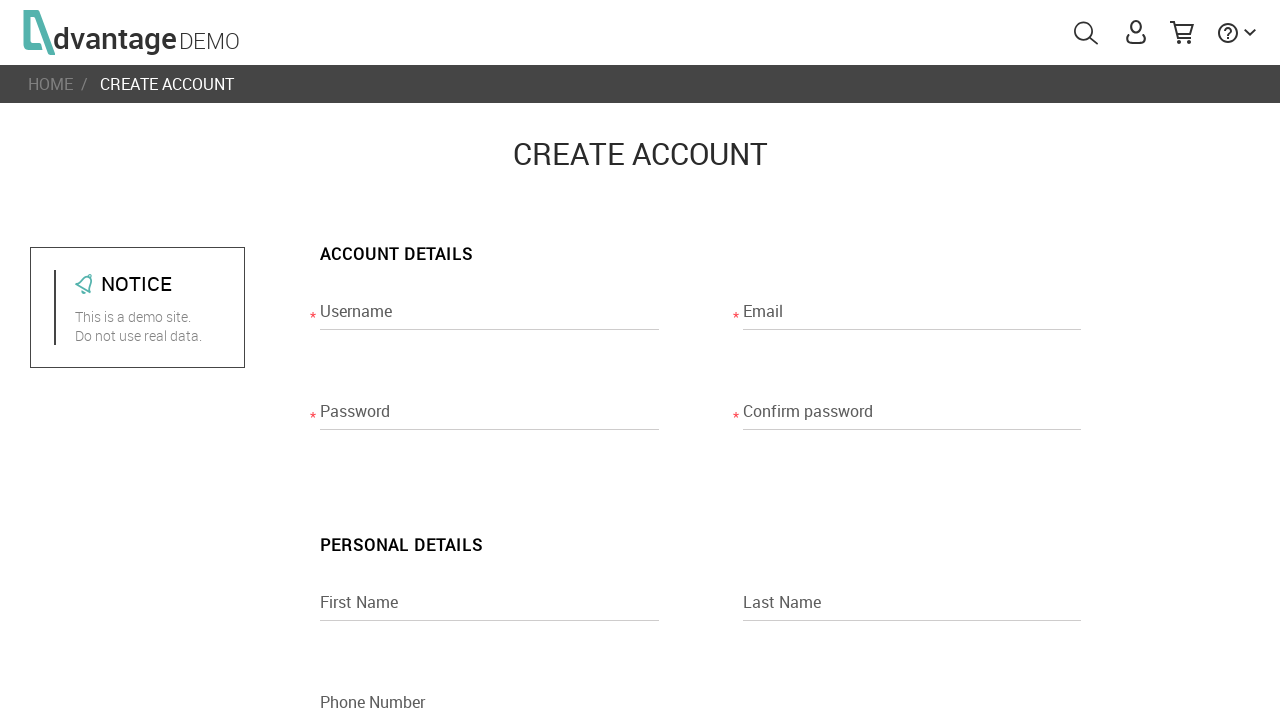

Filled username field with 'testuser547' on input[name="usernameRegisterPage"]
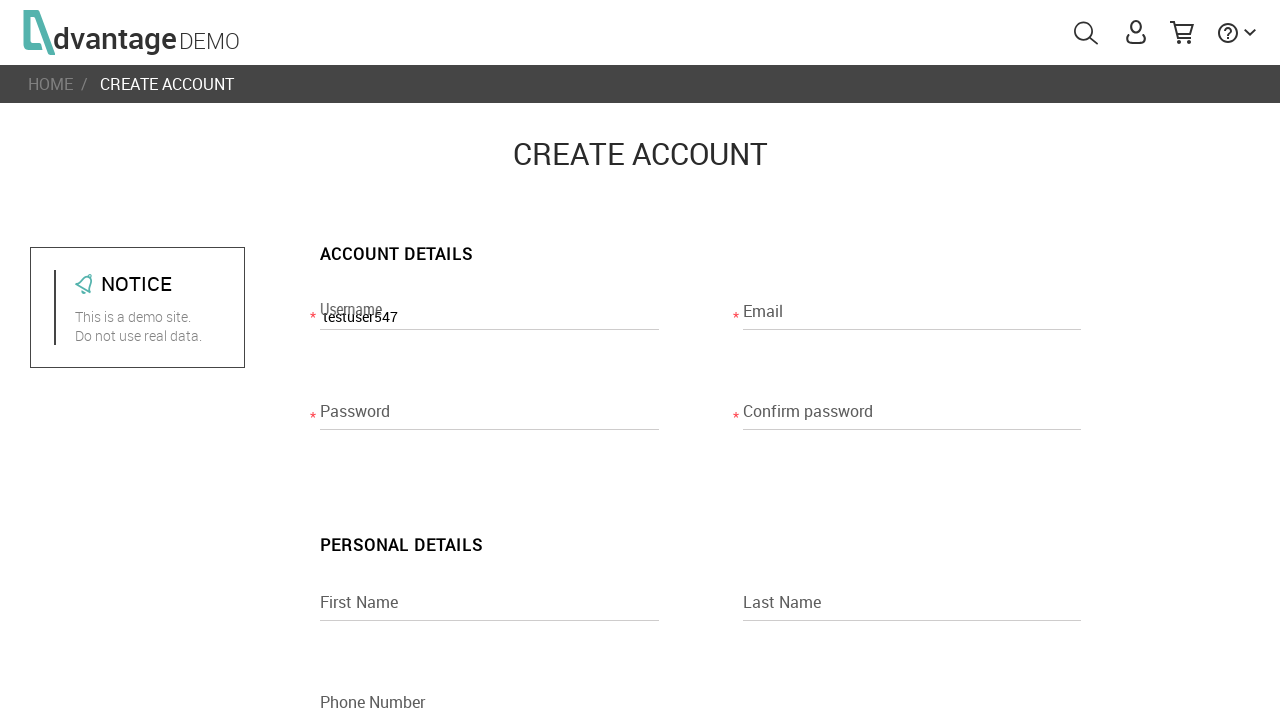

Filled email field with 'testuser547@example.com' on input[name="emailRegisterPage"]
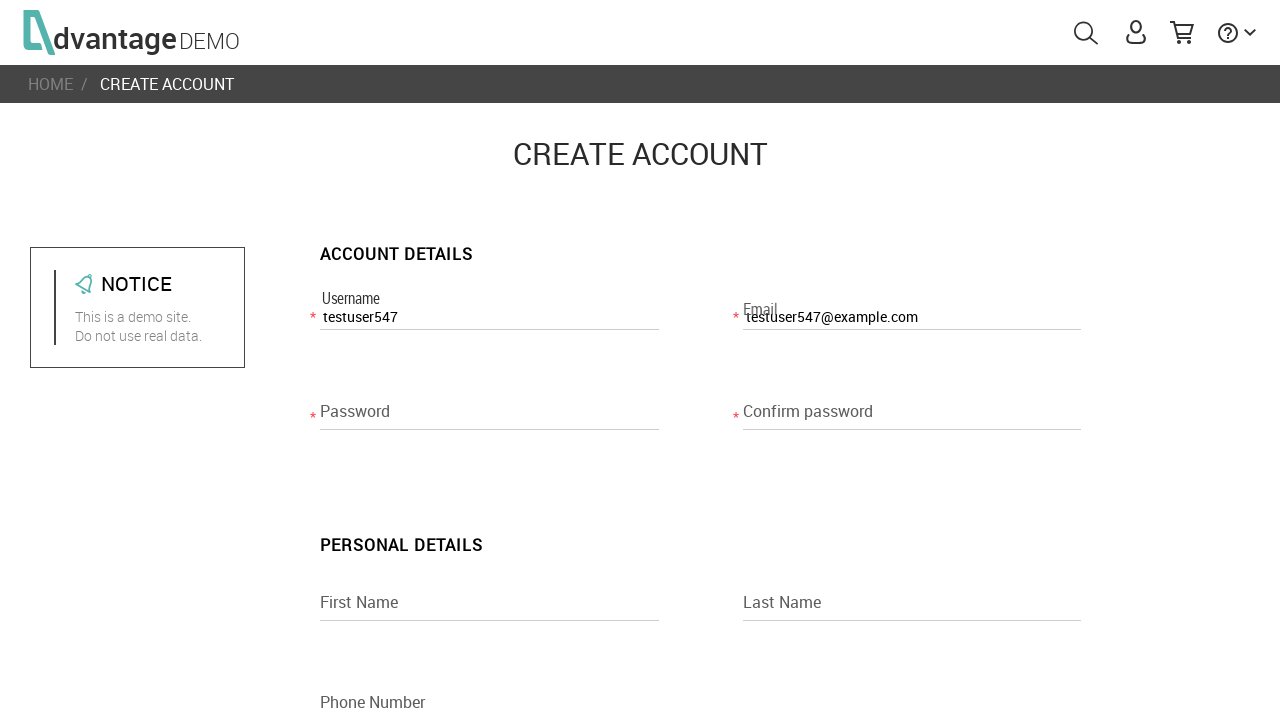

Filled password field with 'Test123!' on input[name="passwordRegisterPage"]
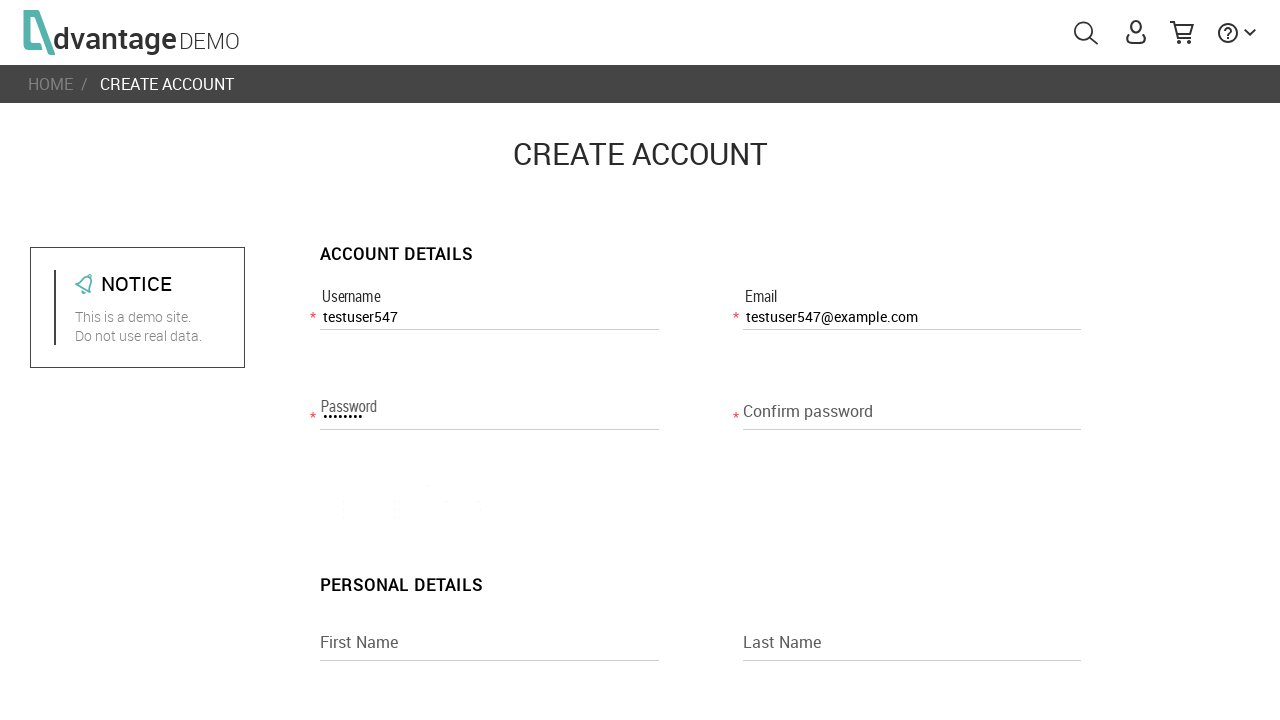

Filled confirm password field with 'Test123!' on input[name="confirm_passwordRegisterPage"]
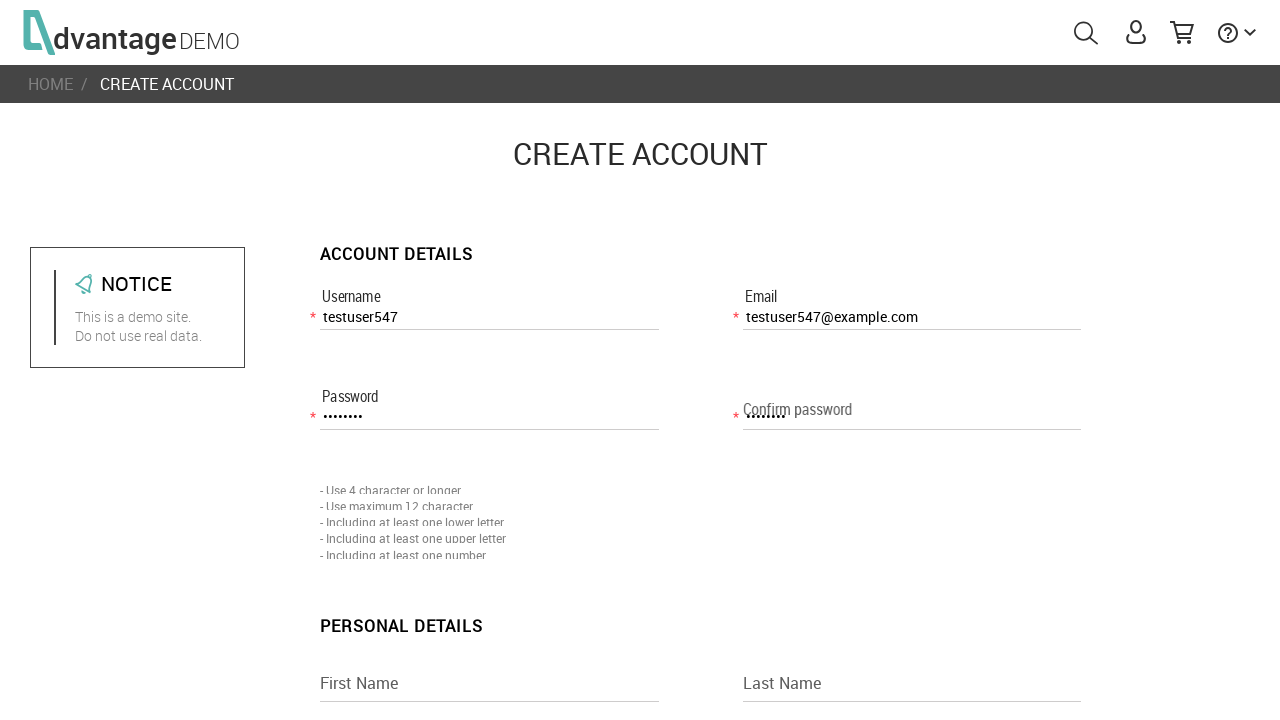

Checked the agreement checkbox at (328, 712) on input[name="i_agree"]
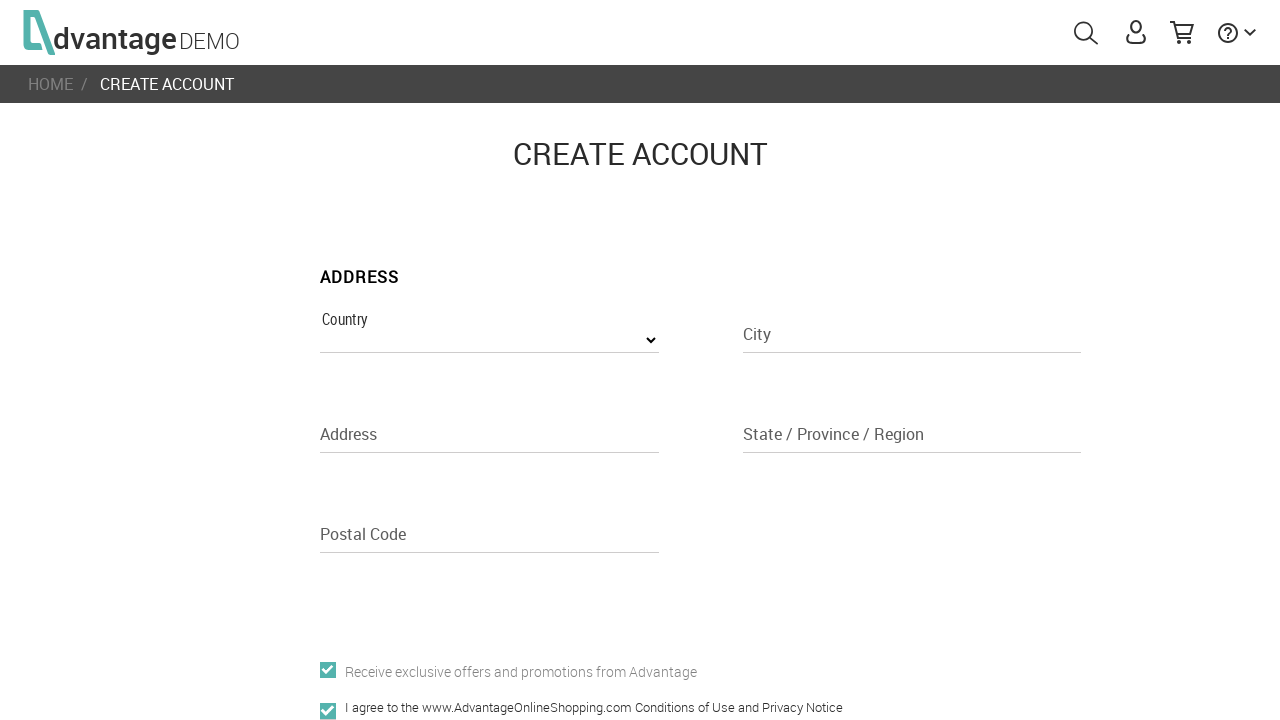

Clicked REGISTER button at (640, 360) on button:has-text("REGISTER")
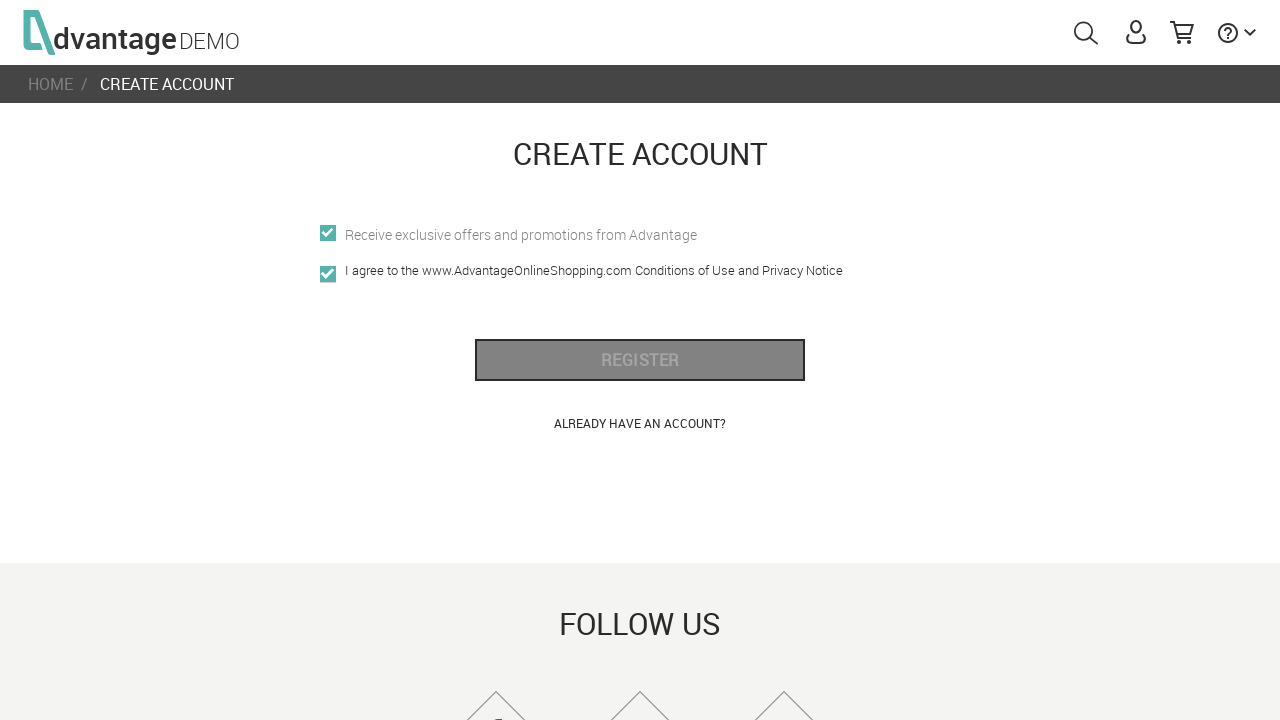

Waited 2 seconds for server response
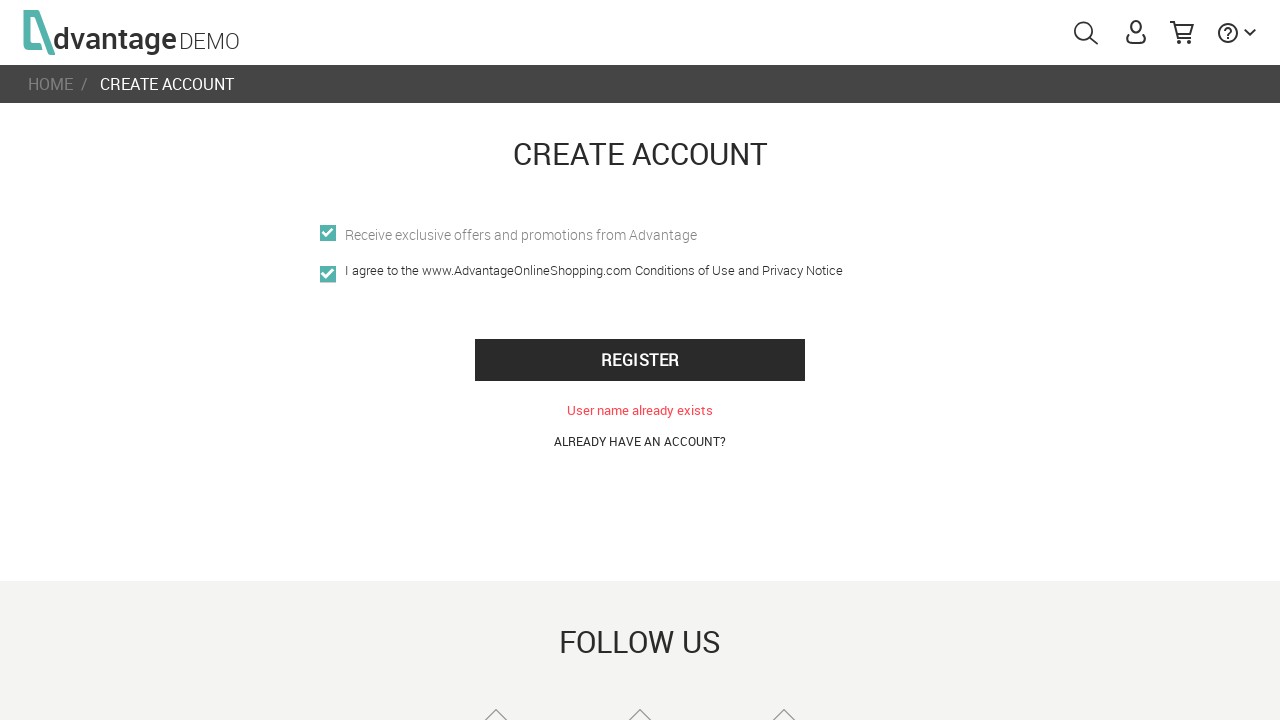

Username already exists error detected on attempt 1
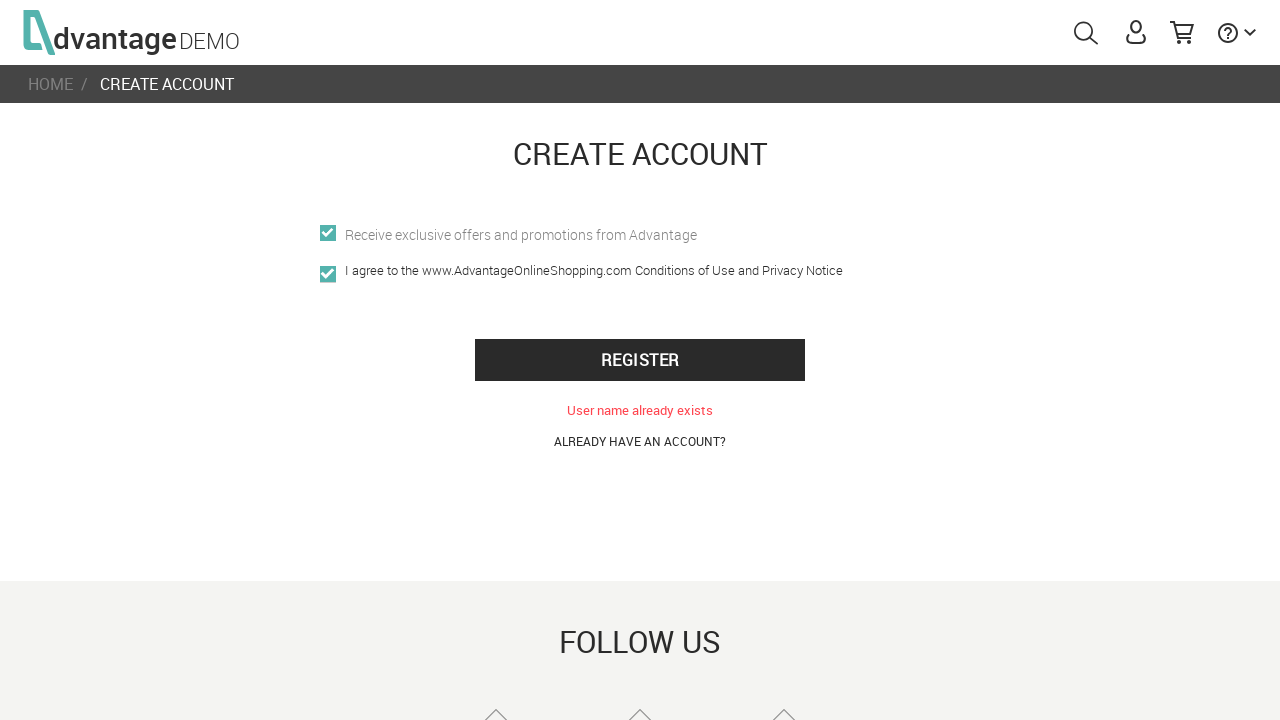

Filled username field with alternative 'testuser547' on input[name="usernameRegisterPage"]
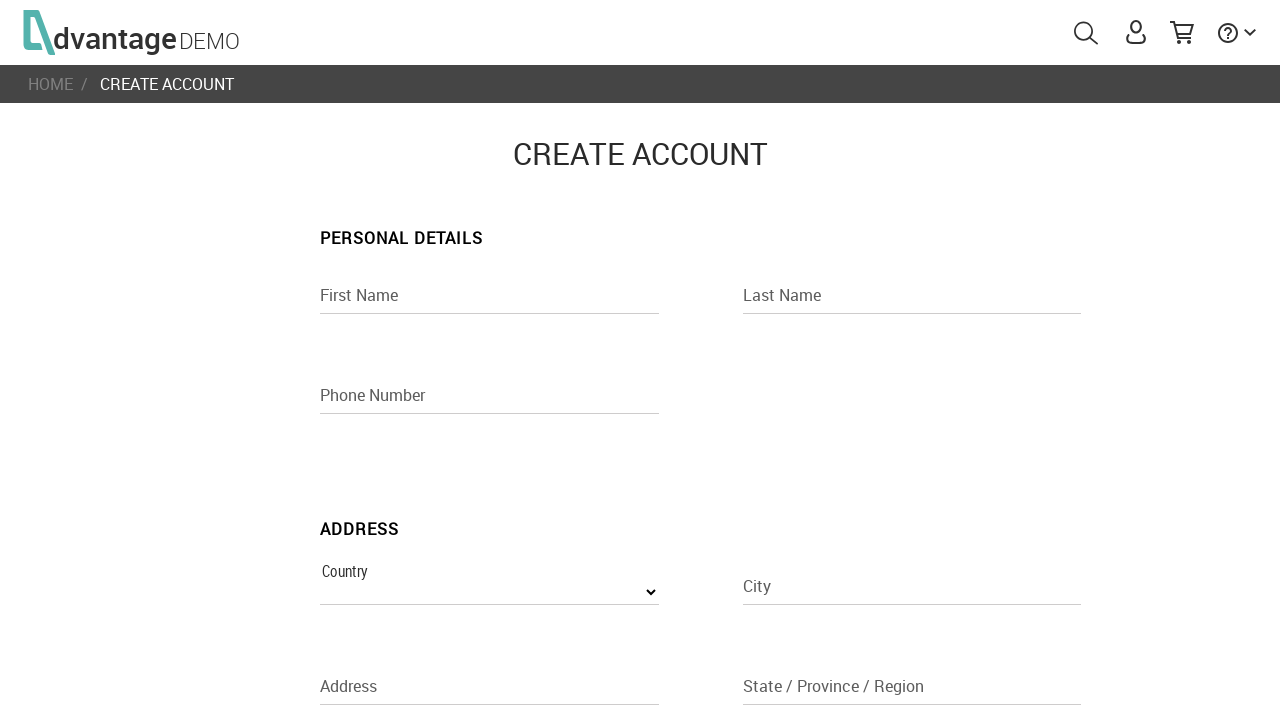

Waited 1 second before retrying registration
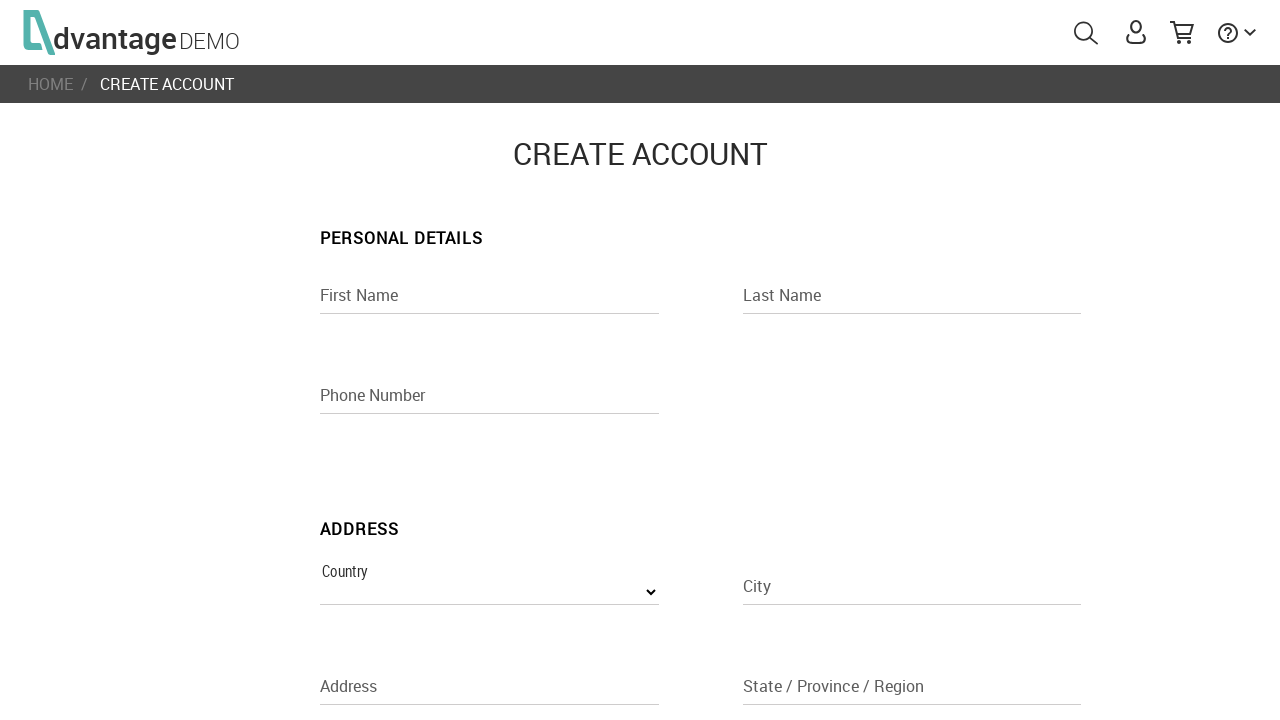

Clicked REGISTER button (retry attempt 1) at (640, 360) on button:has-text("REGISTER")
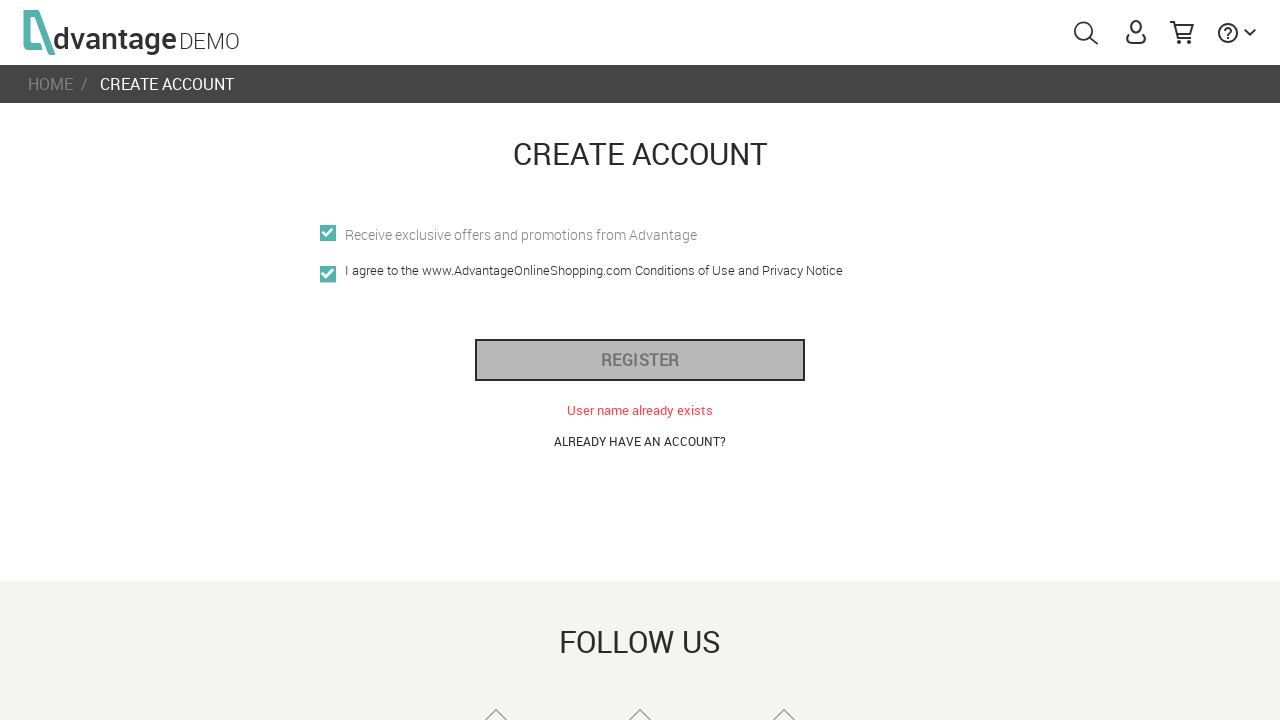

Waited 2 seconds for server response on retry
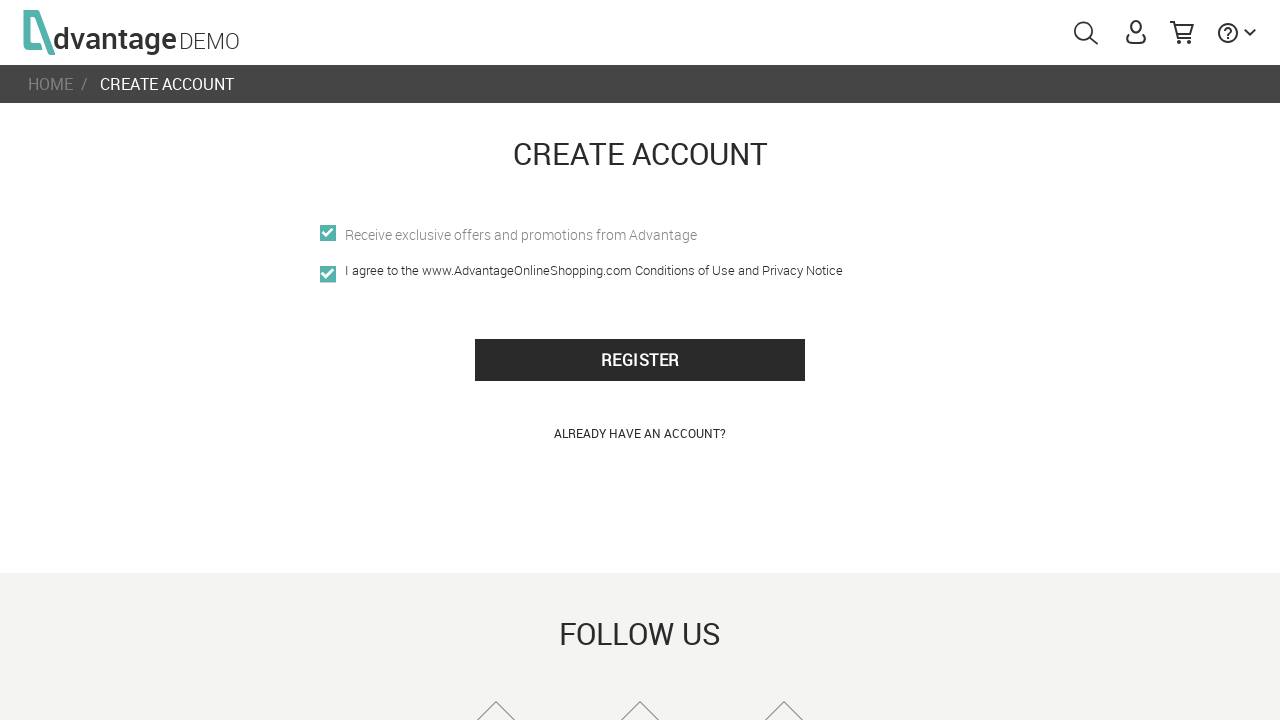

No username exists error detected - registration likely successful
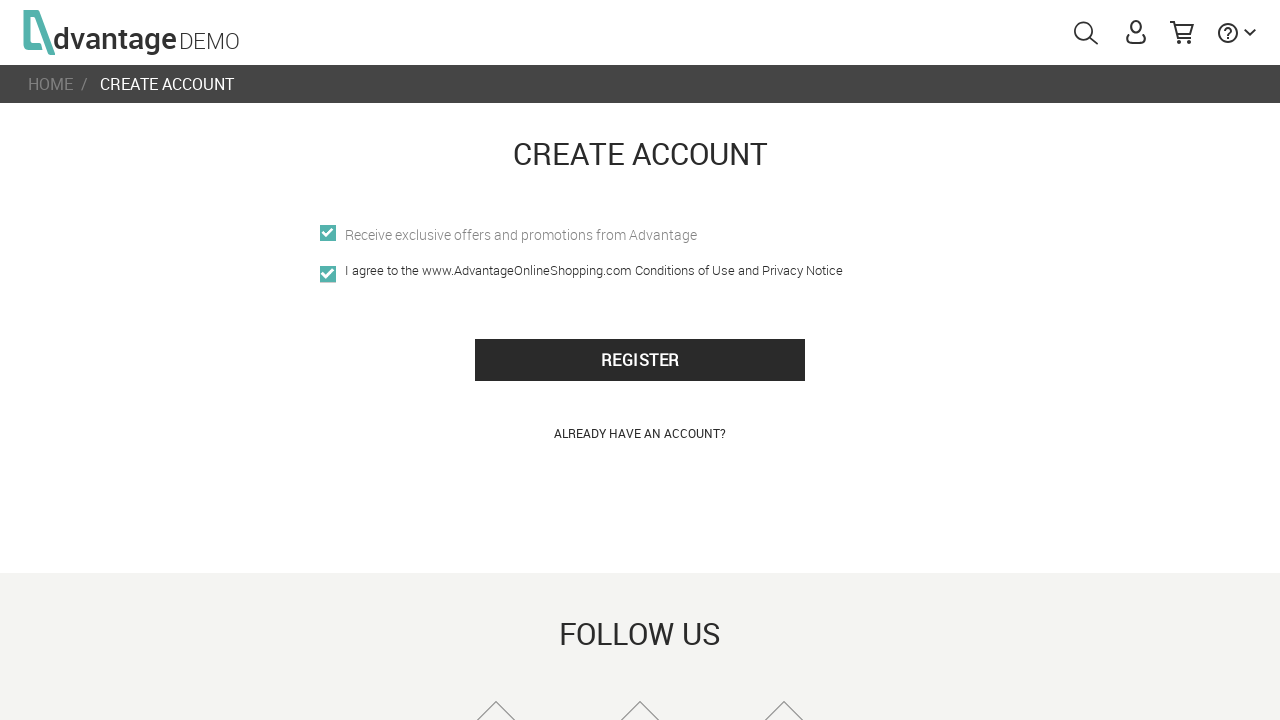

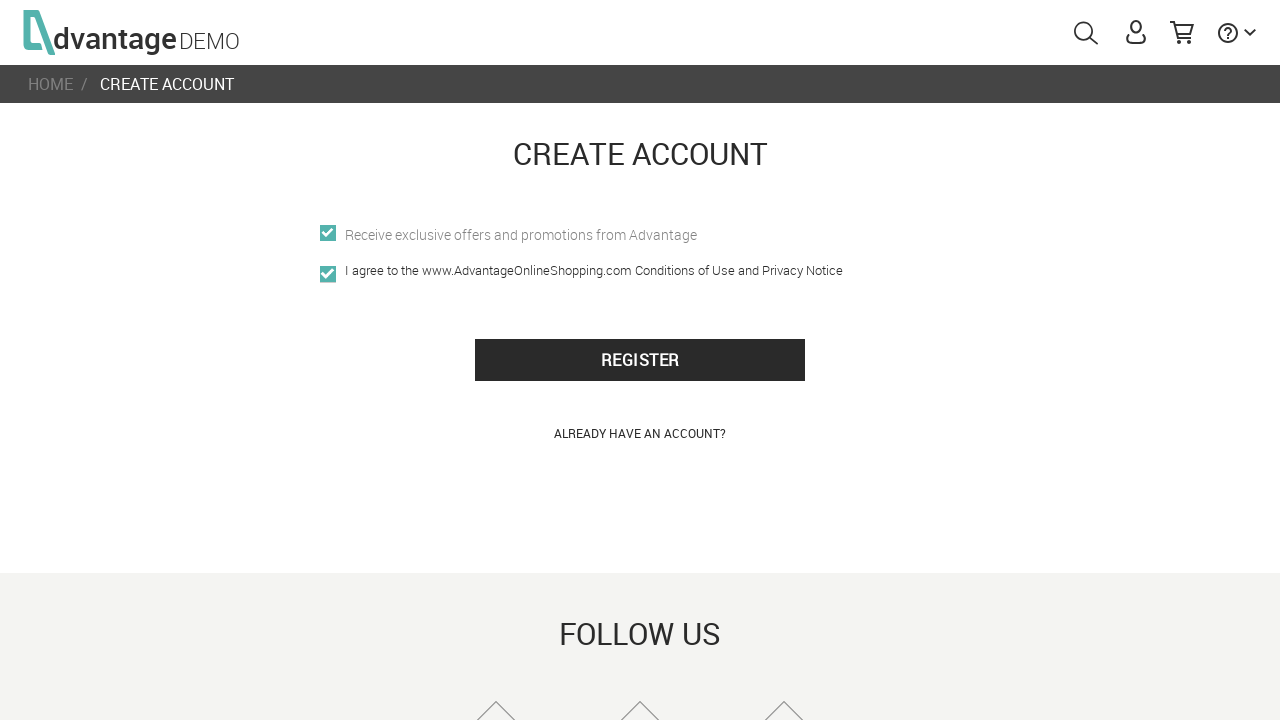